Tests different click types - regular click, double click, and right click on buttons, then verifies the corresponding messages appear

Starting URL: https://demoqa.com/buttons

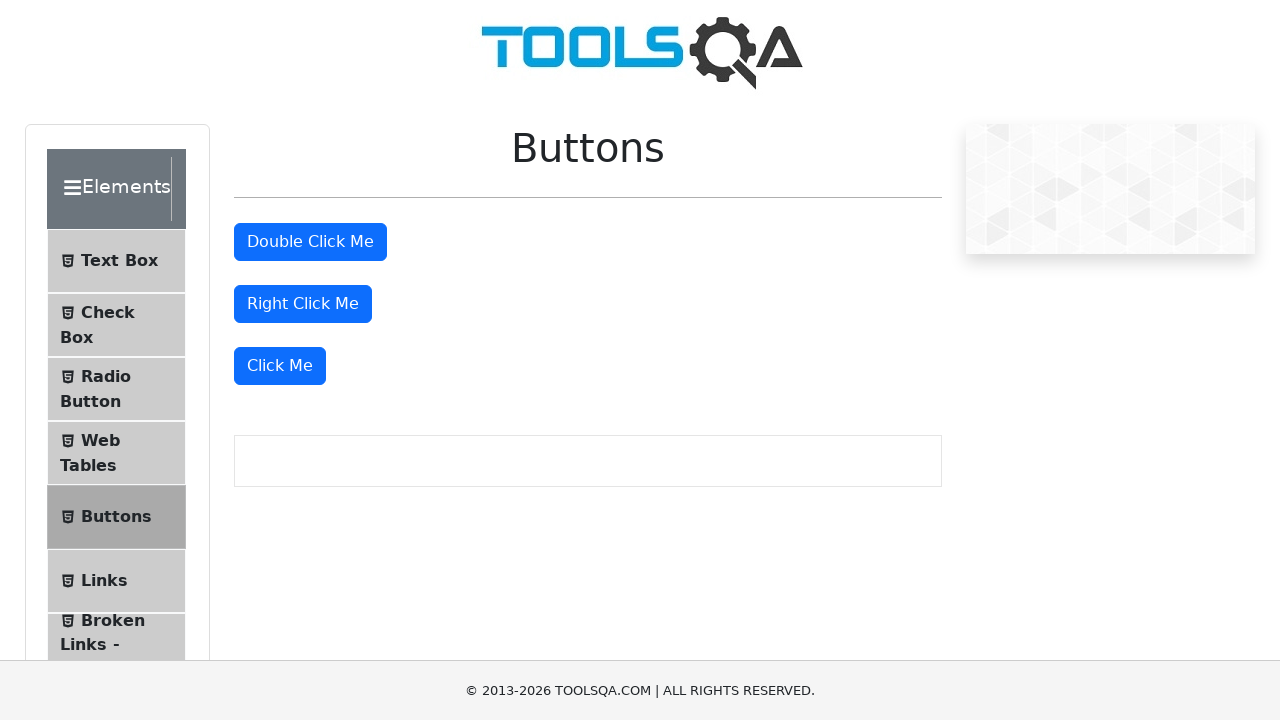

Retrieved all buttons from the page
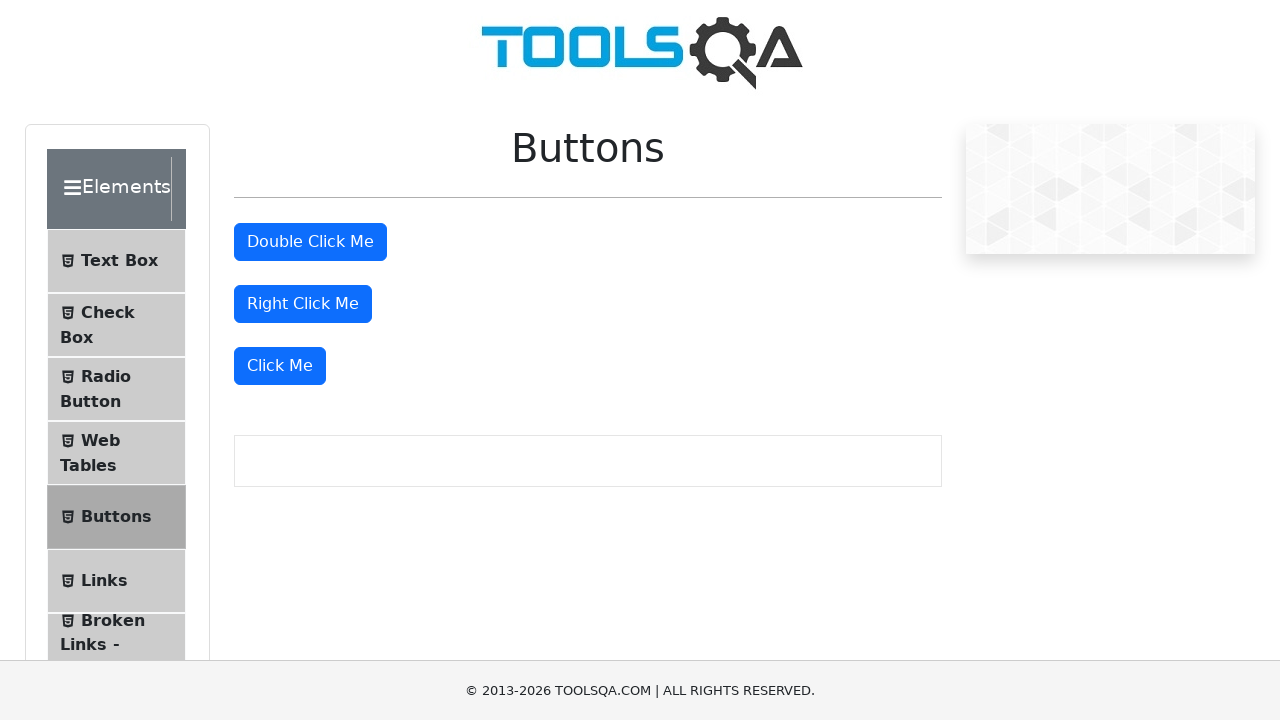

Performed regular click on the dynamic click button at (280, 366) on button >> nth=3
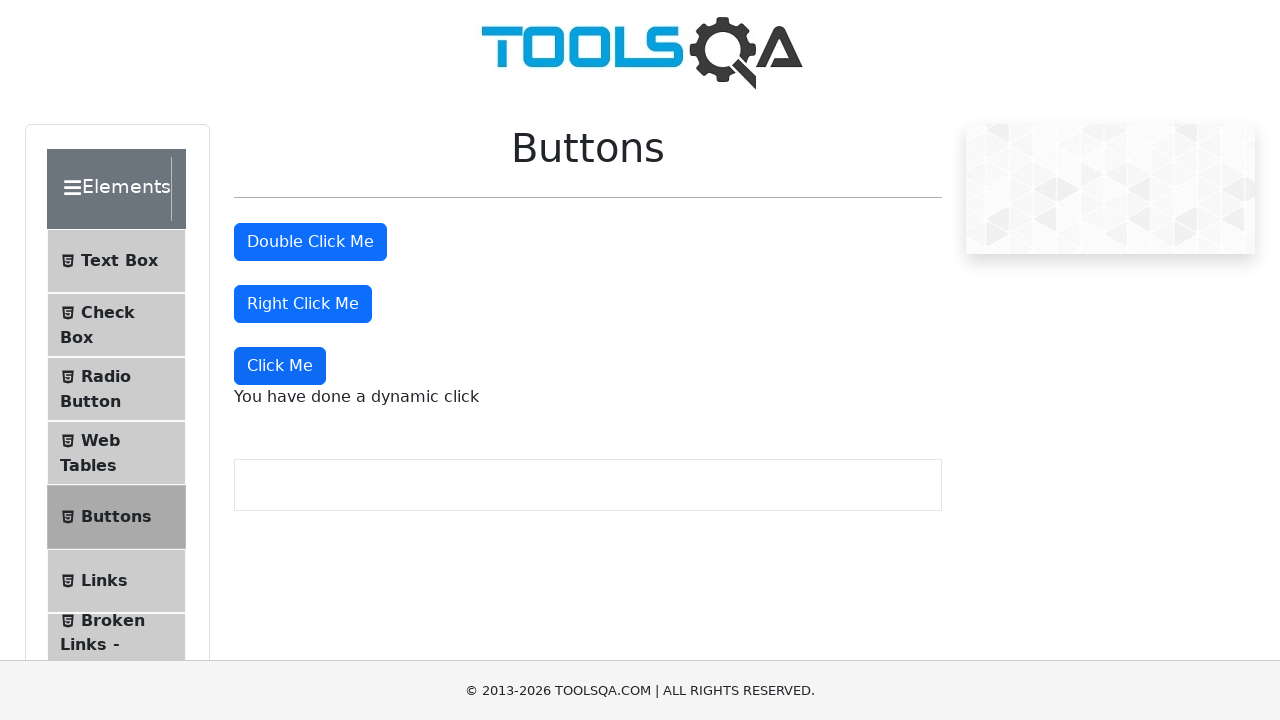

Performed double click on the second button at (310, 242) on button >> nth=1
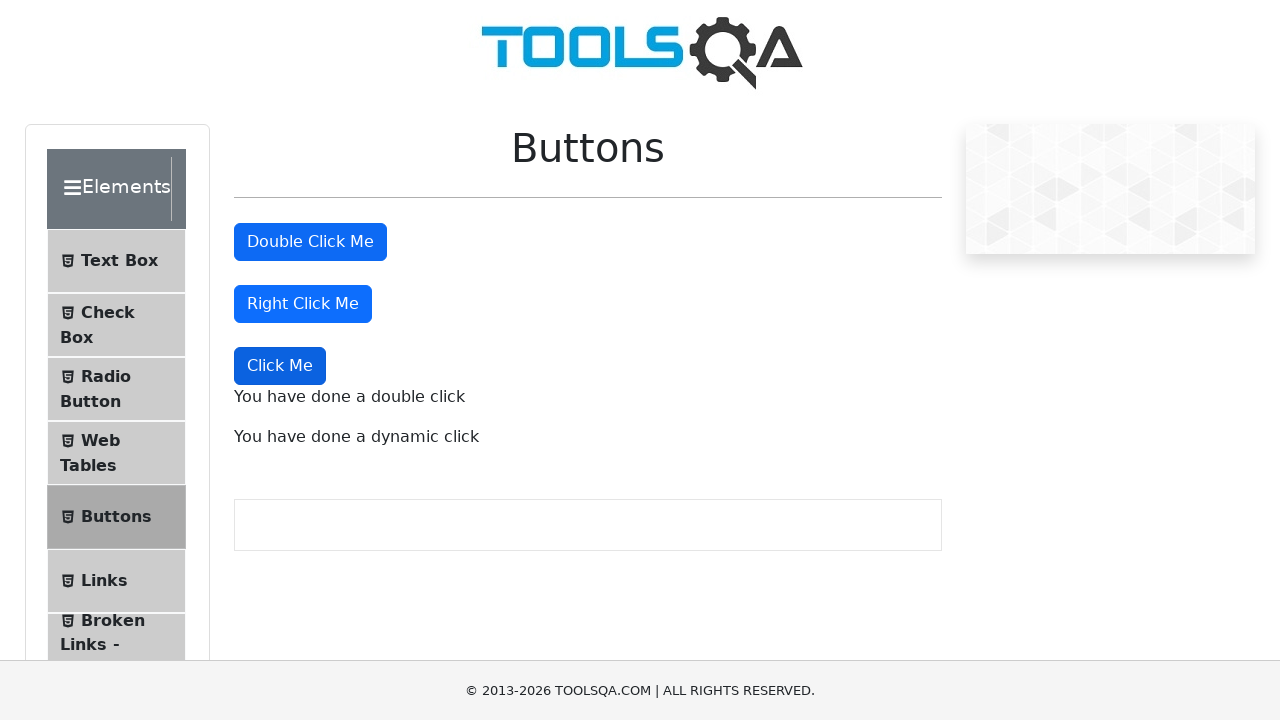

Performed right click on the third button at (303, 304) on button >> nth=2
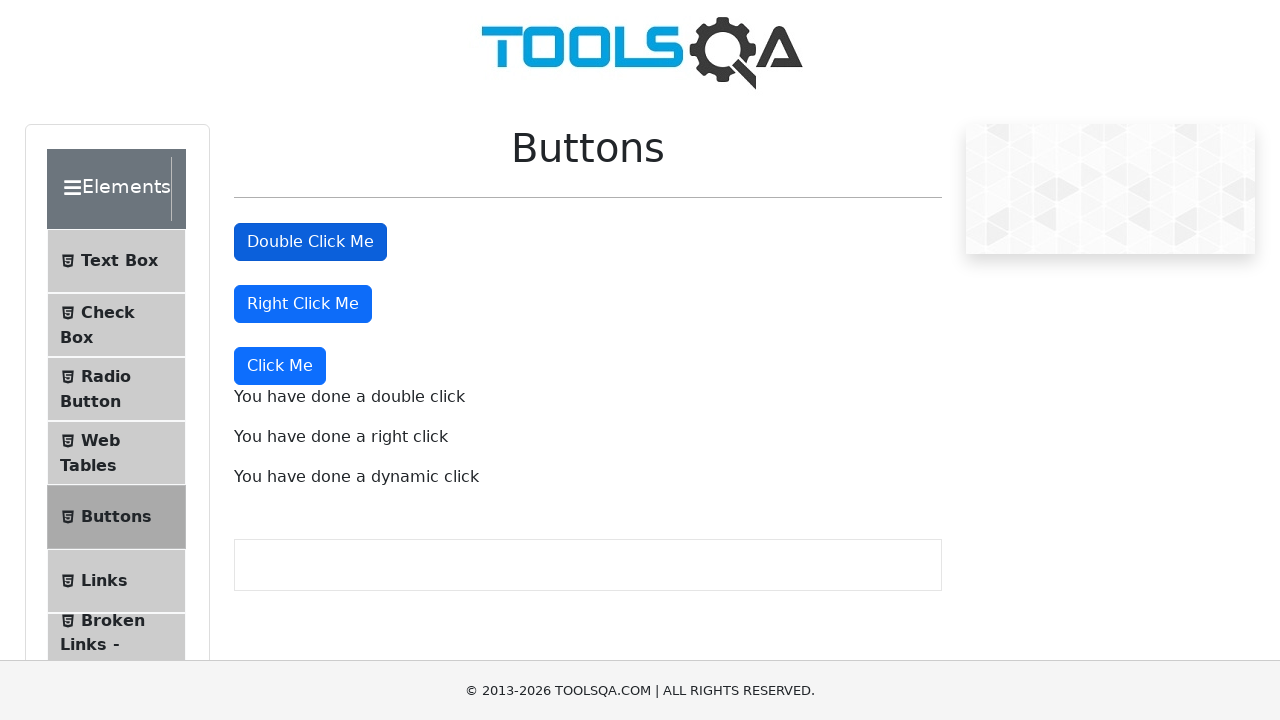

Retrieved double click message text
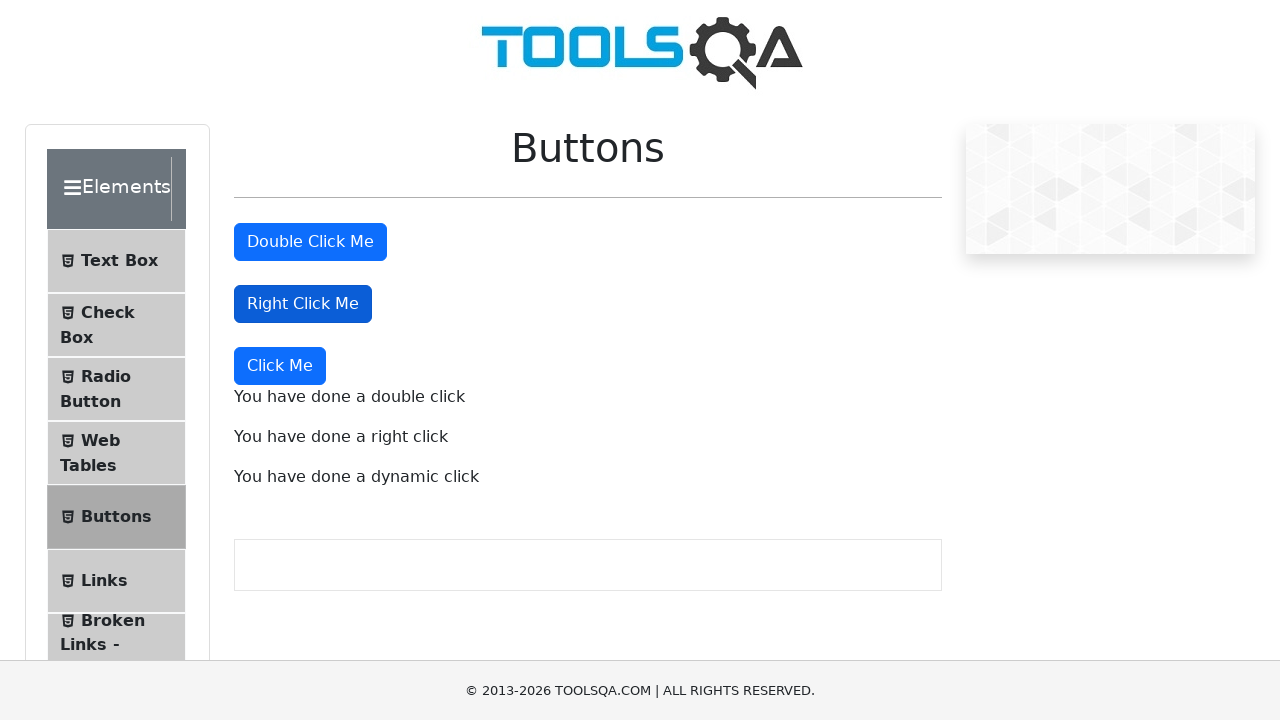

Retrieved right click message text
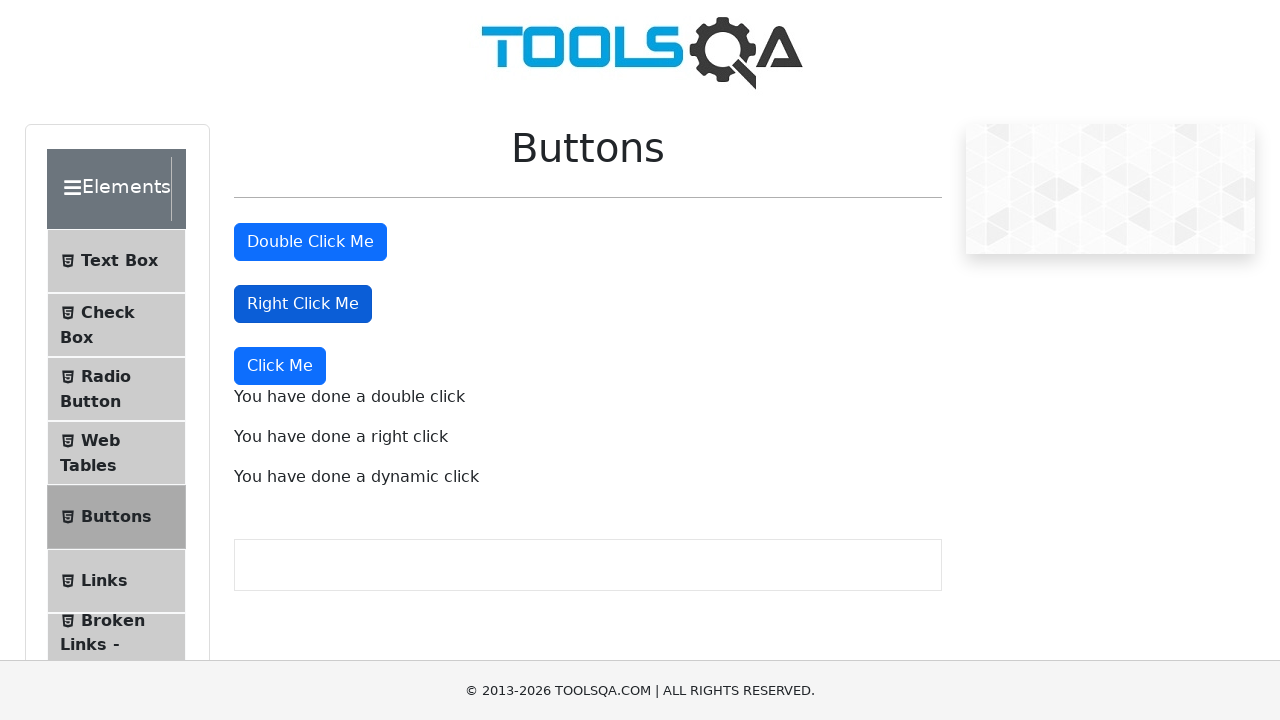

Retrieved dynamic click message text
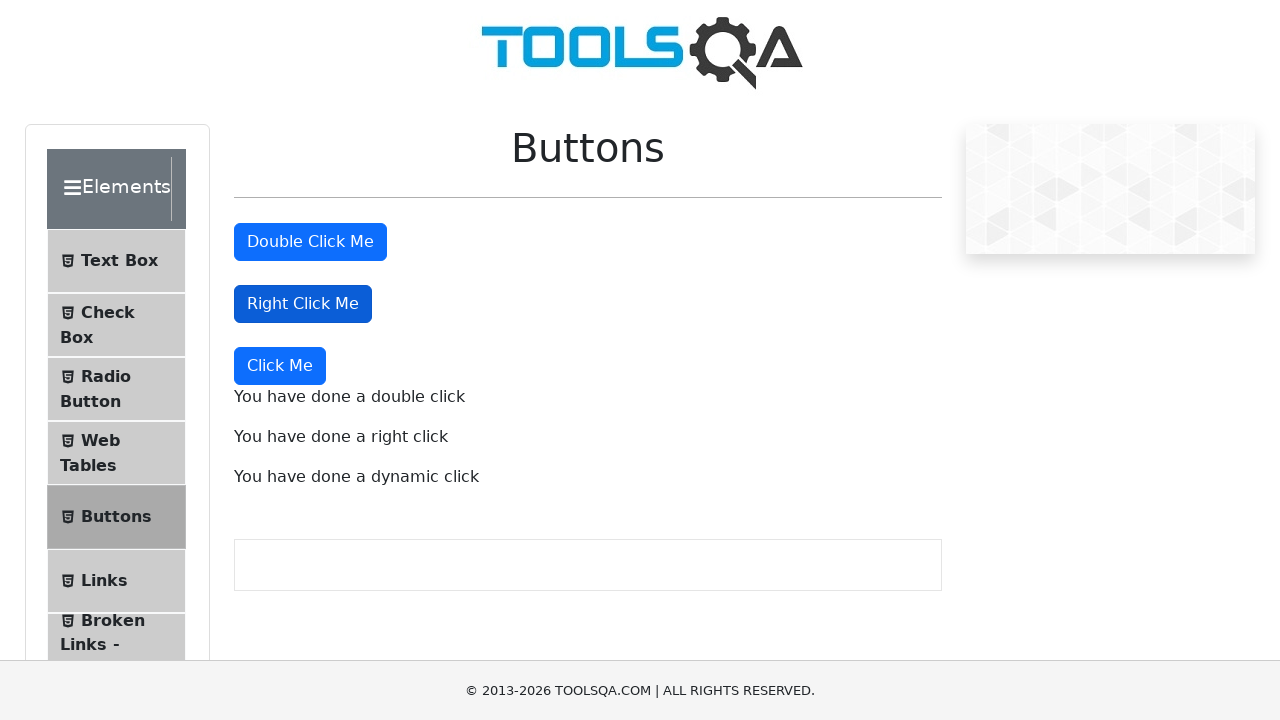

Verified double click message contains expected text
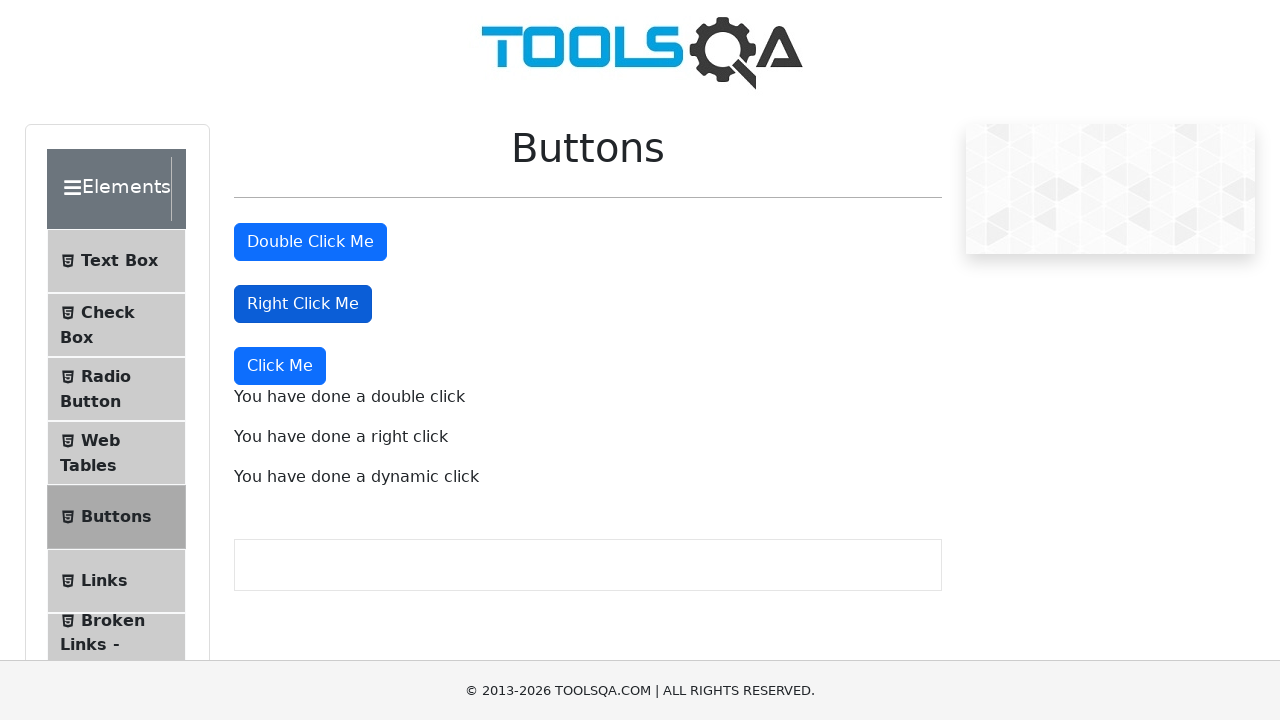

Verified right click message contains expected text
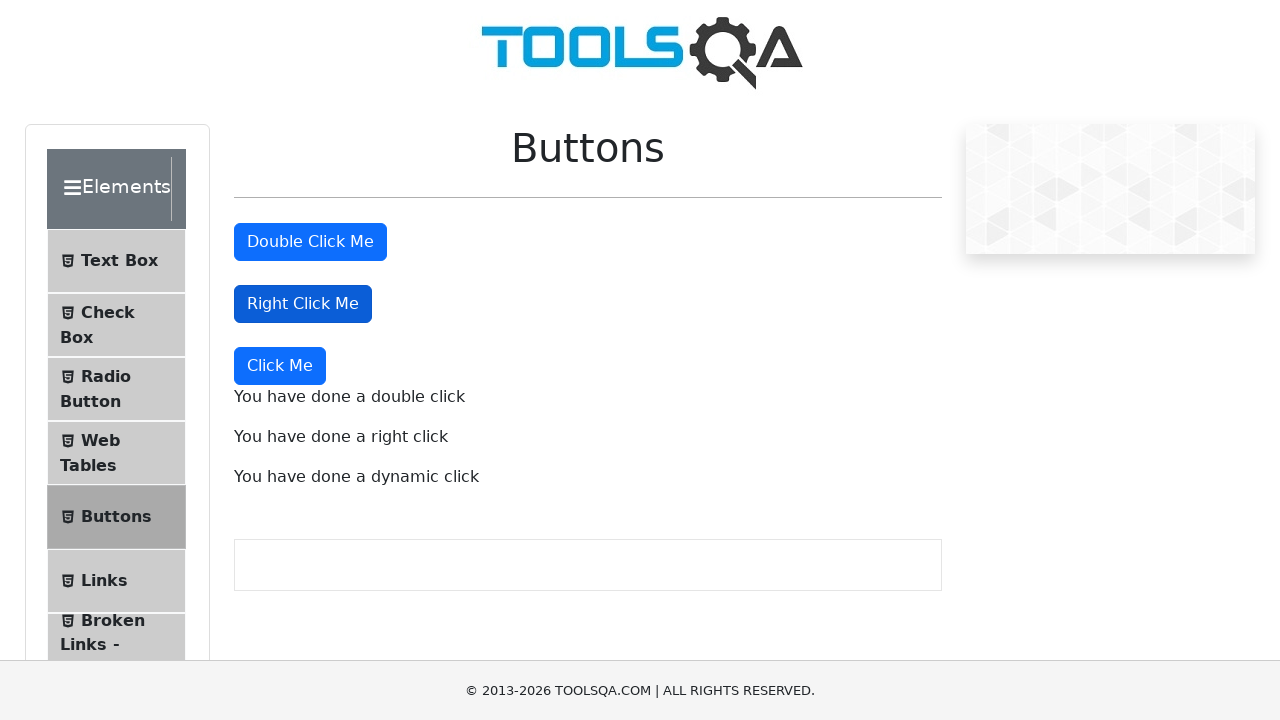

Verified dynamic click message contains expected text
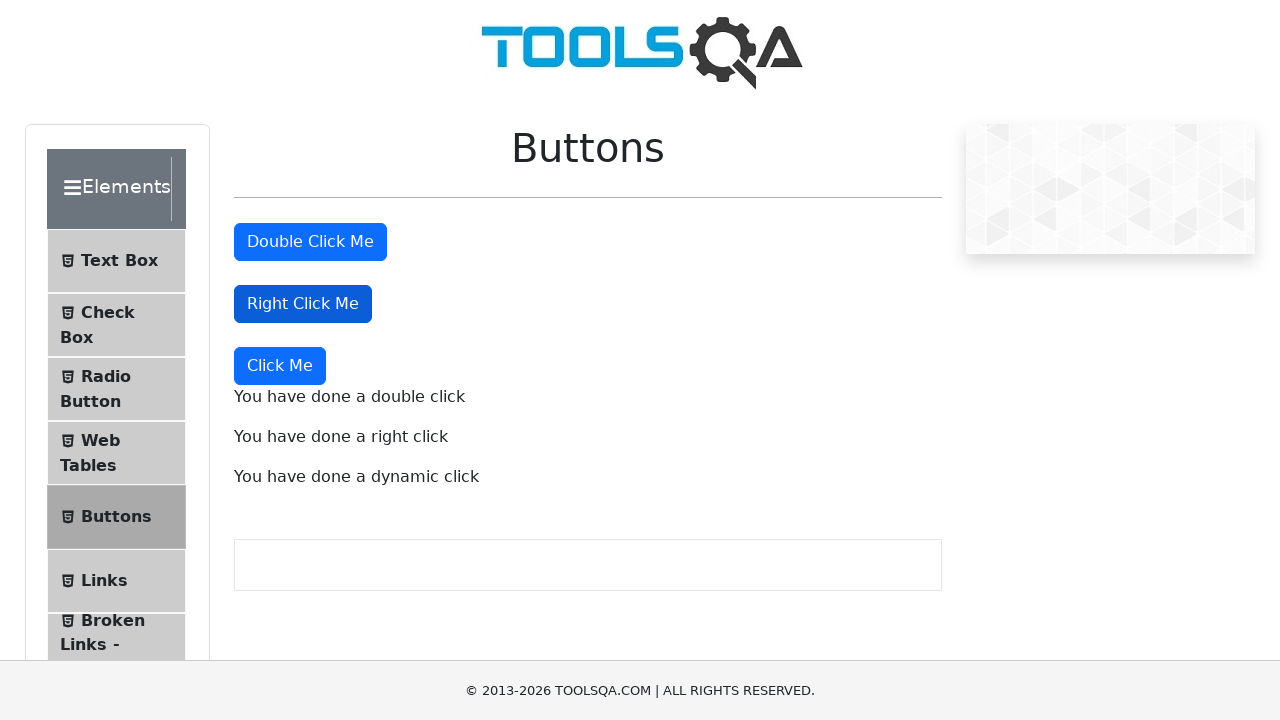

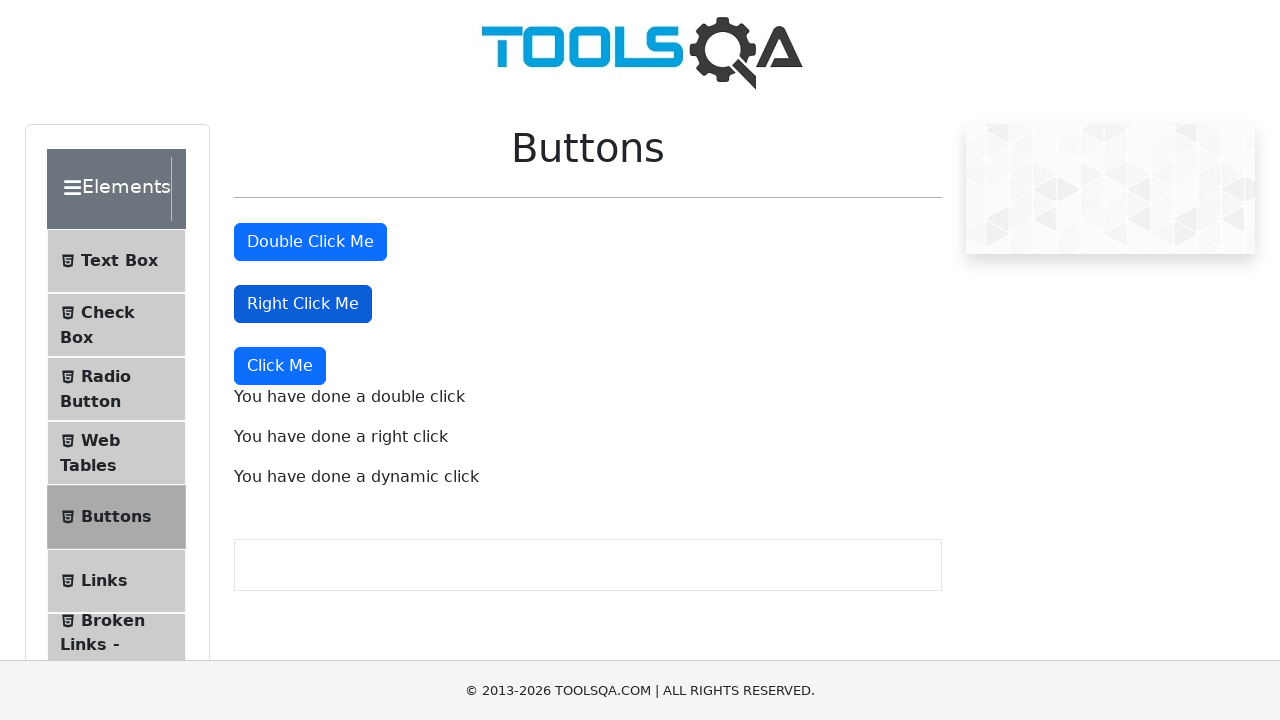